Tests that the complete all checkbox updates state when individual items are completed or cleared

Starting URL: https://demo.playwright.dev/todomvc

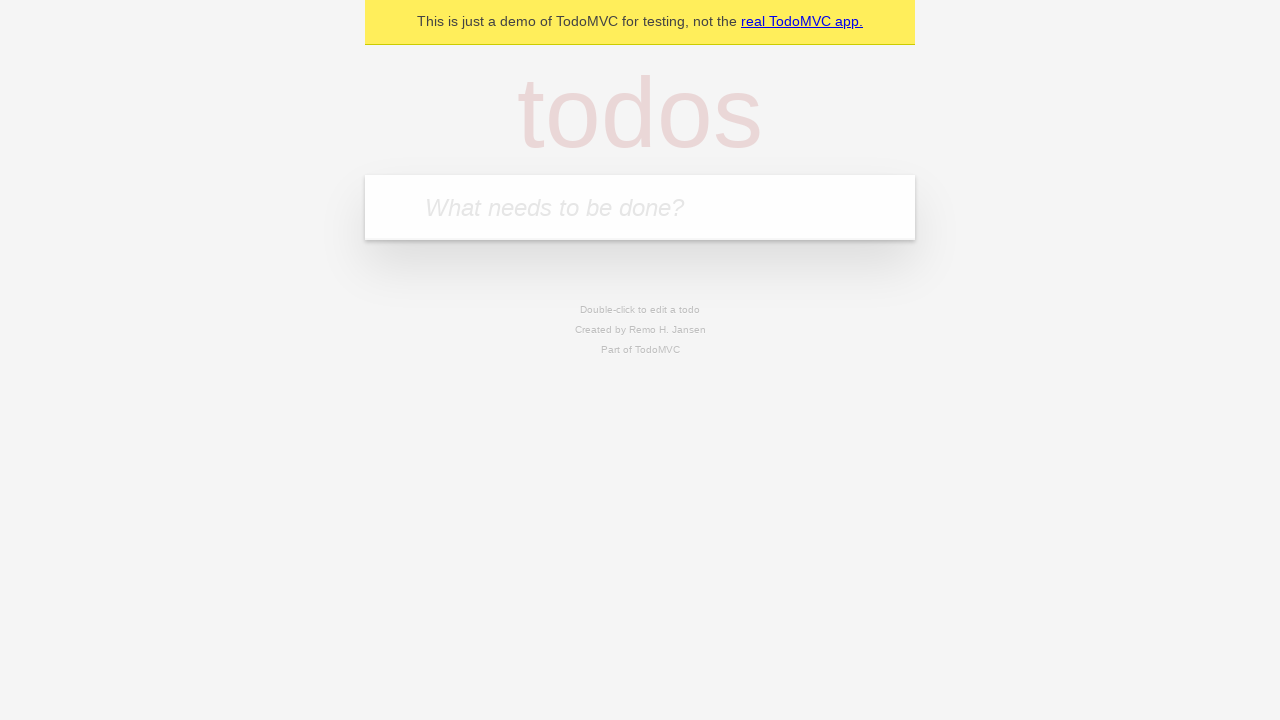

Filled todo input with 'buy some cheese' on internal:attr=[placeholder="What needs to be done?"i]
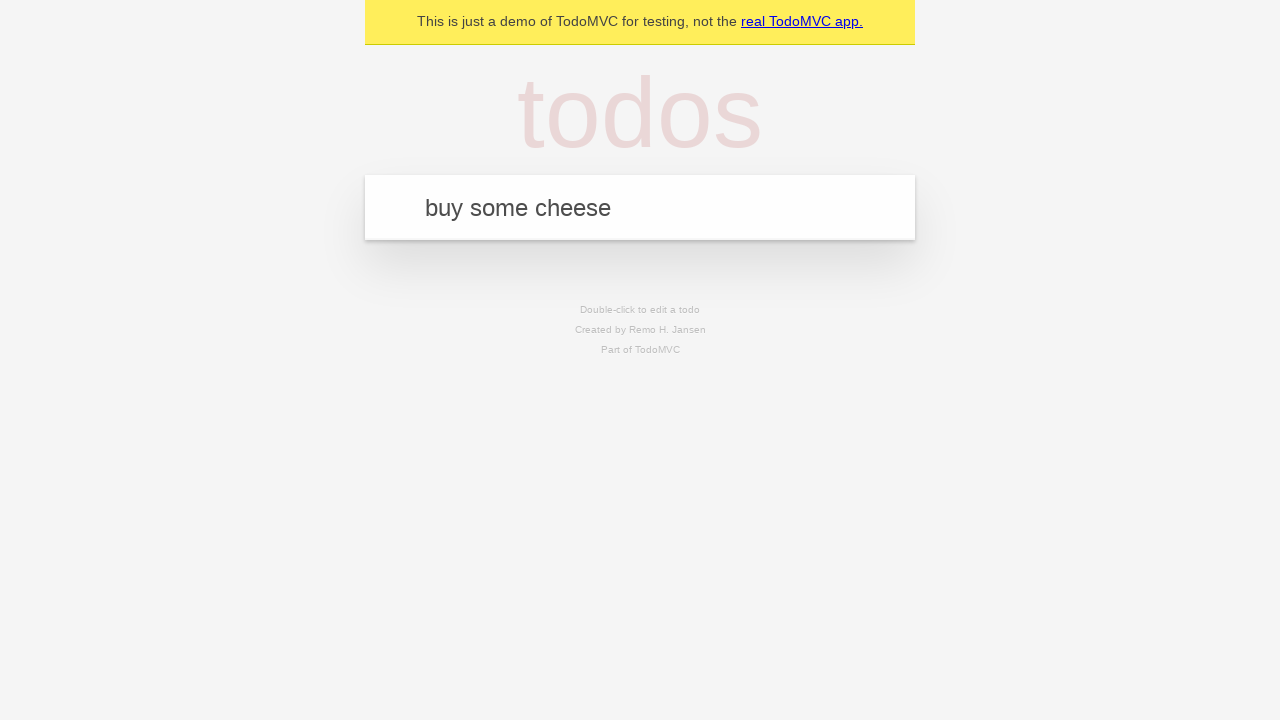

Pressed Enter to add 'buy some cheese' to todo list on internal:attr=[placeholder="What needs to be done?"i]
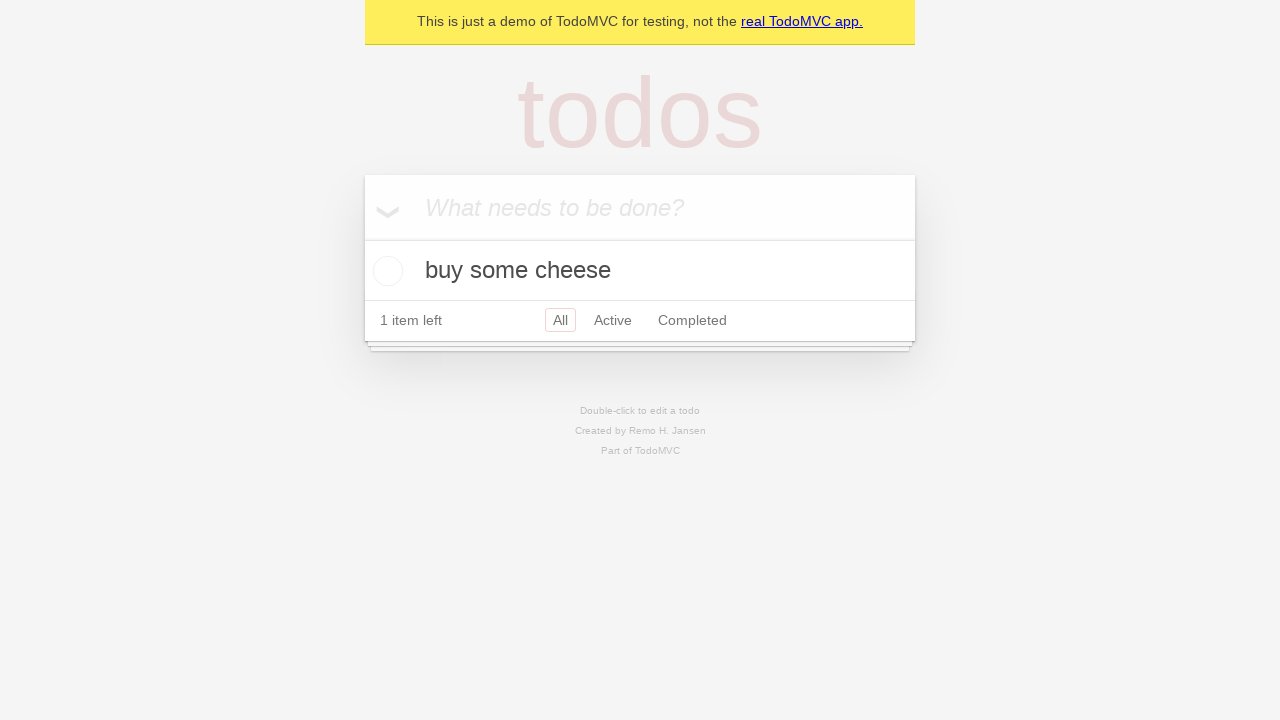

Filled todo input with 'feed the cat' on internal:attr=[placeholder="What needs to be done?"i]
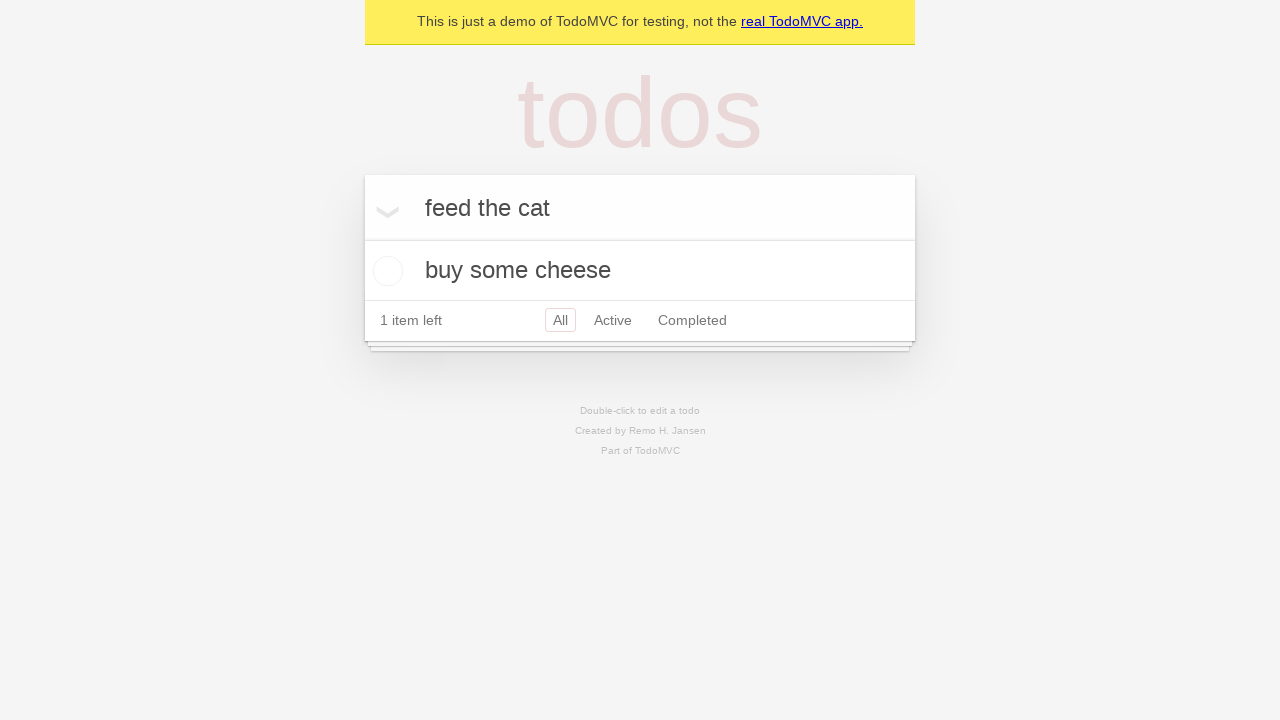

Pressed Enter to add 'feed the cat' to todo list on internal:attr=[placeholder="What needs to be done?"i]
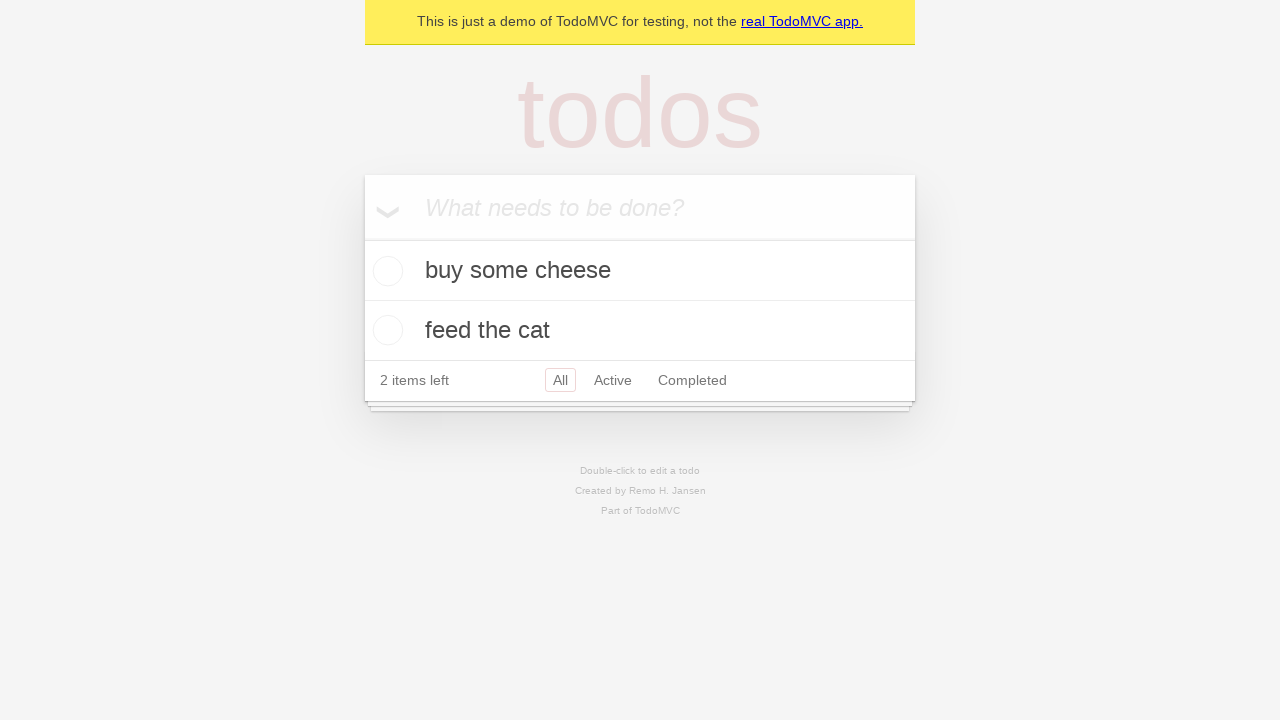

Filled todo input with 'book a doctors appointment' on internal:attr=[placeholder="What needs to be done?"i]
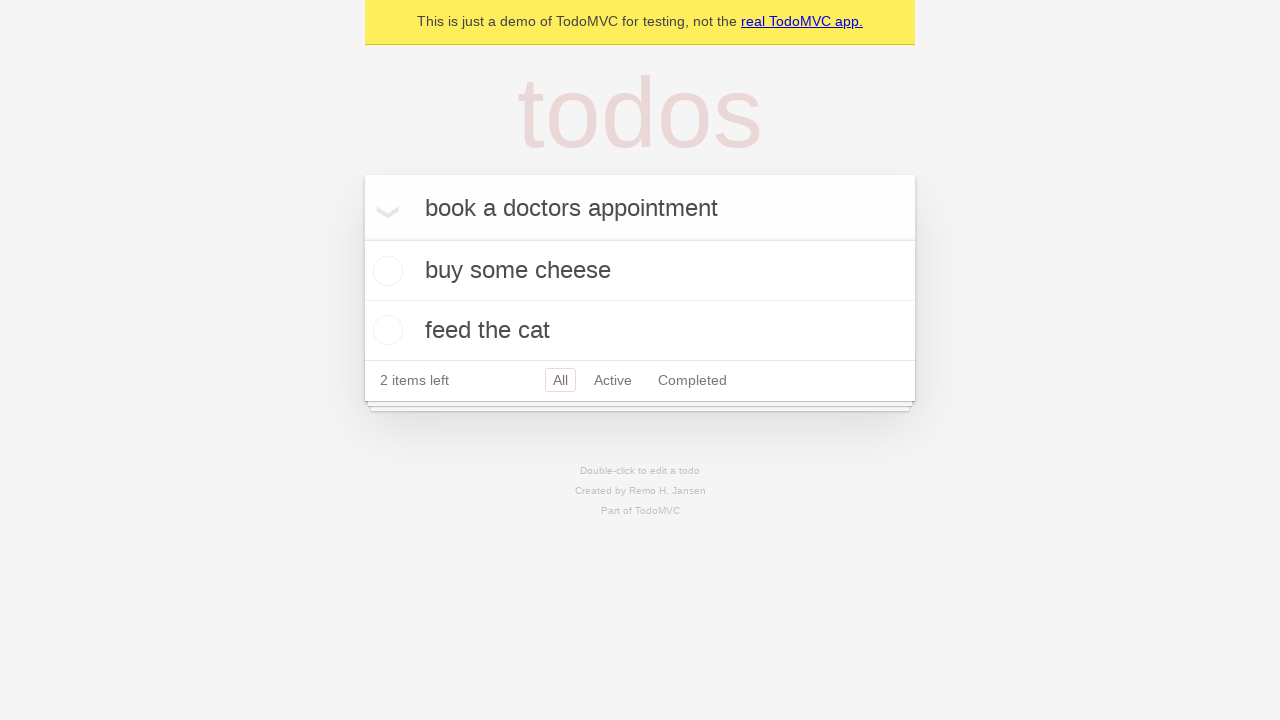

Pressed Enter to add 'book a doctors appointment' to todo list on internal:attr=[placeholder="What needs to be done?"i]
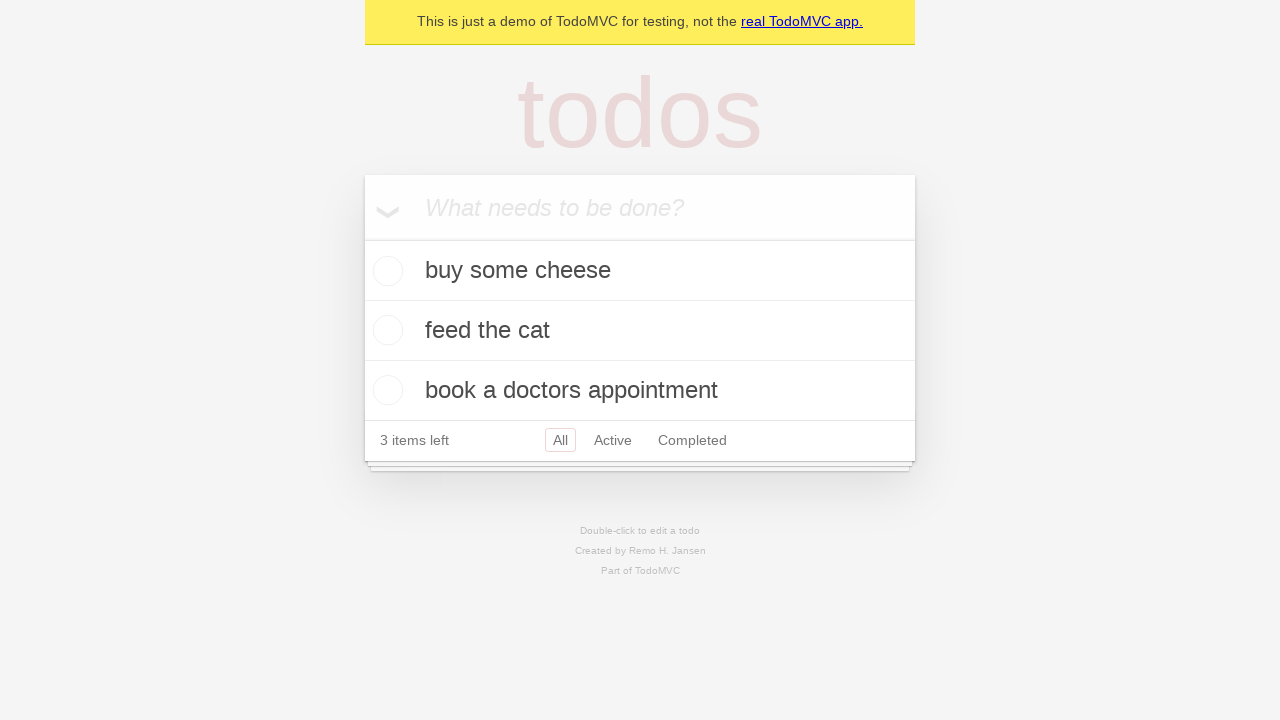

Checked the 'Mark all as complete' toggle at (362, 238) on internal:label="Mark all as complete"i
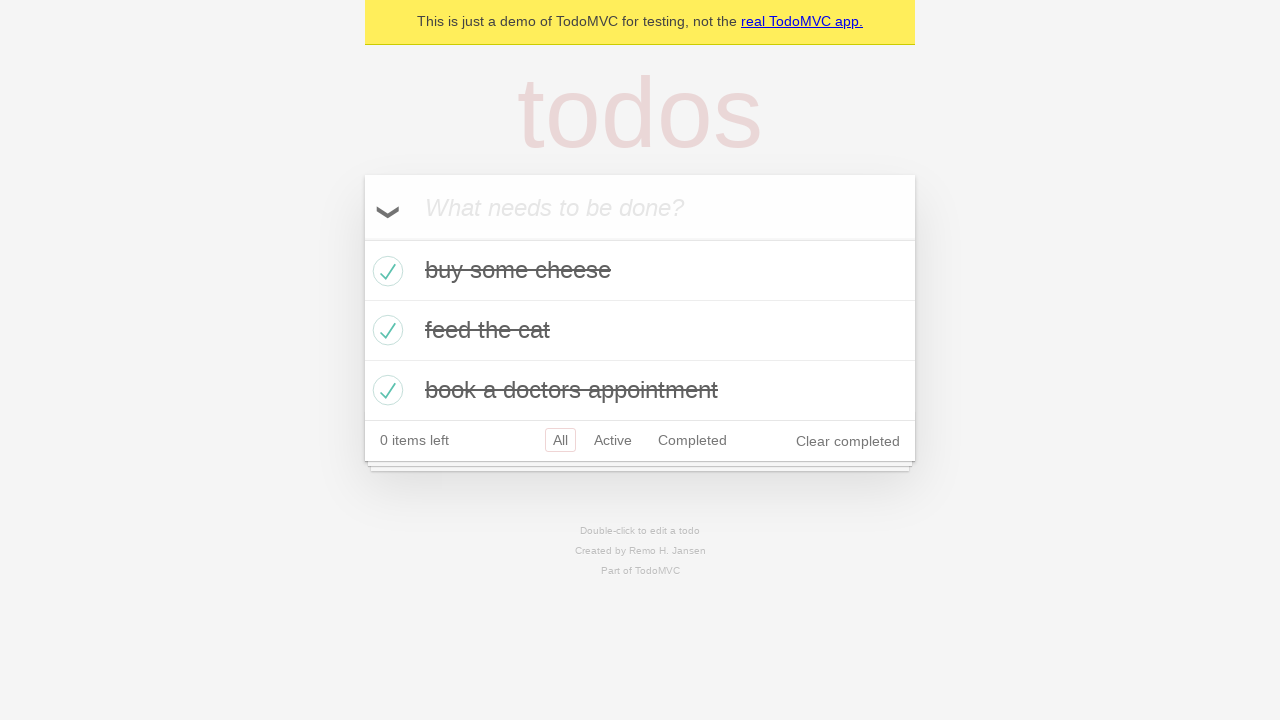

Unchecked the first todo item at (385, 271) on internal:testid=[data-testid="todo-item"s] >> nth=0 >> internal:role=checkbox
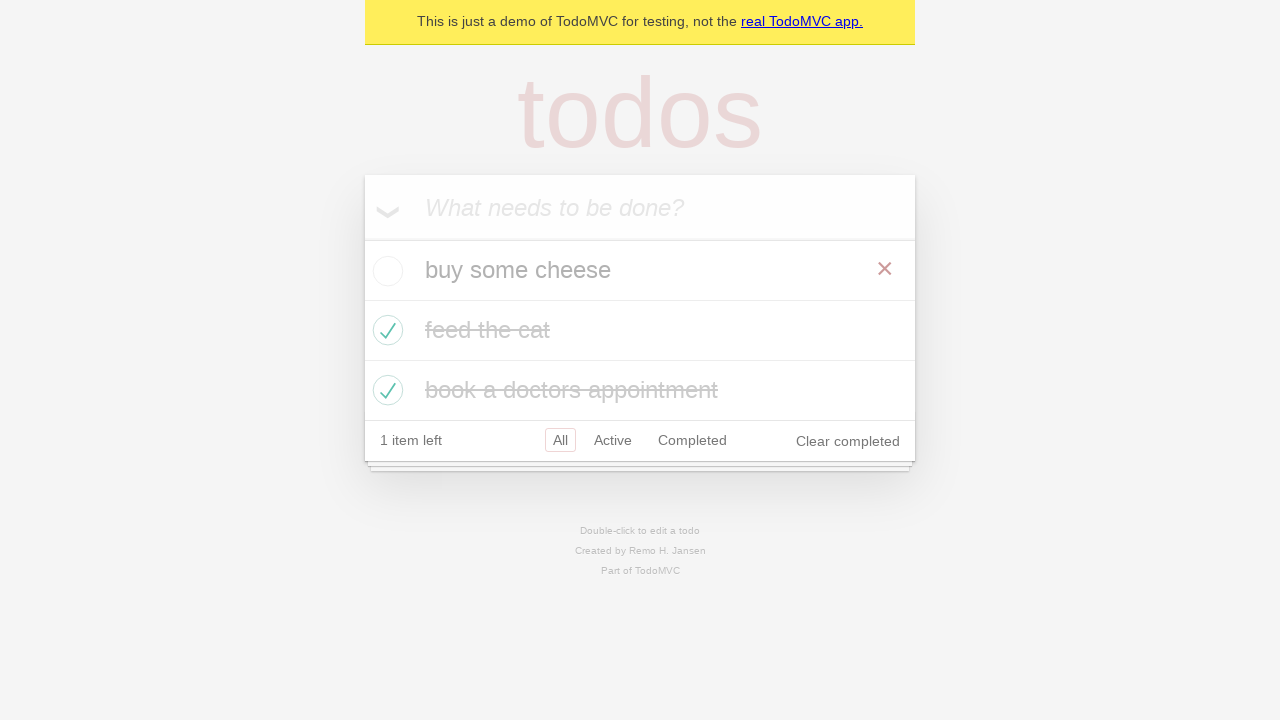

Checked the first todo item again at (385, 271) on internal:testid=[data-testid="todo-item"s] >> nth=0 >> internal:role=checkbox
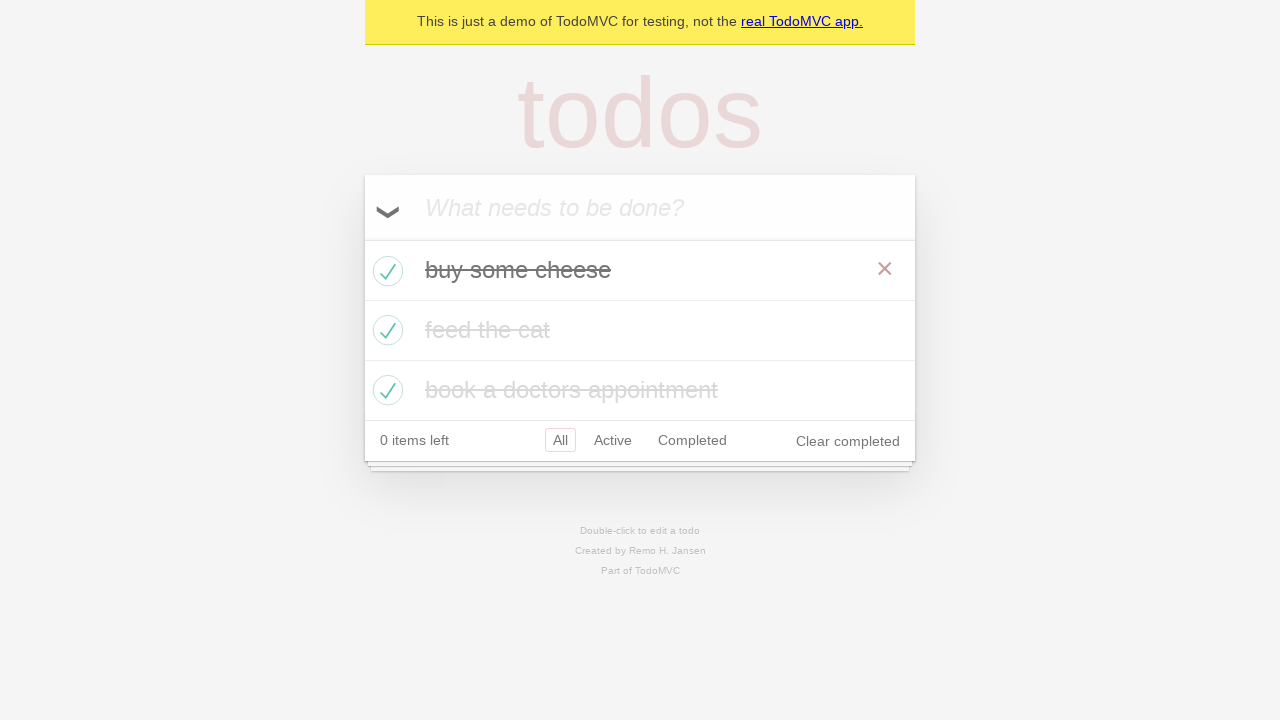

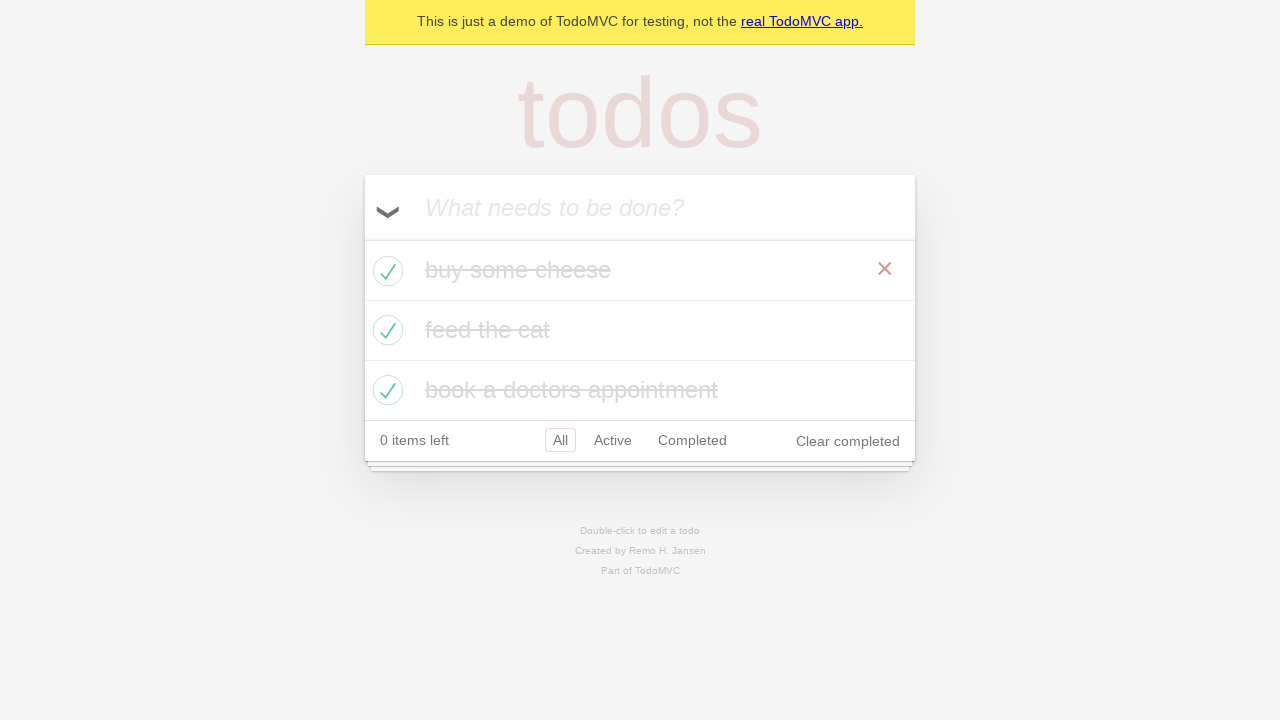